Tests tooltip functionality by hovering over an element to trigger tooltip display

Starting URL: https://www.w3schools.com/css/css_tooltip.asp

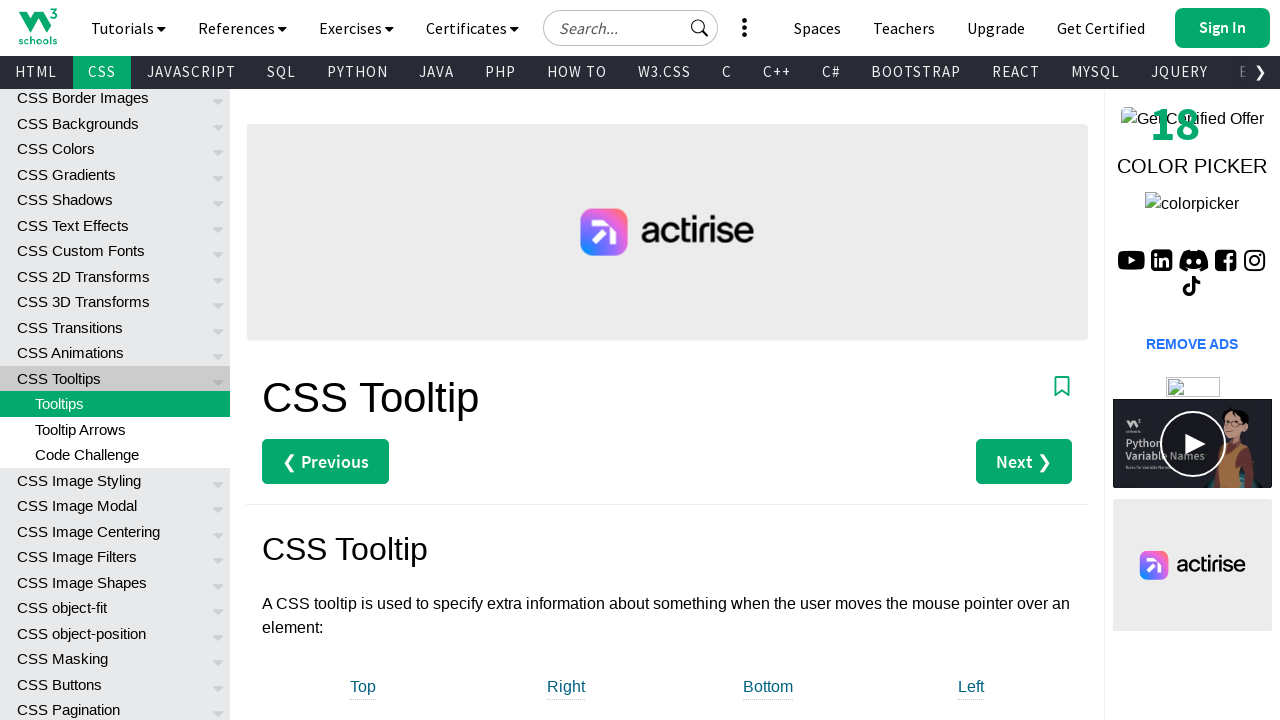

Hovered over element to trigger tooltip display at (363, 688) on div[class="w3-row w3-center"] div:nth-child(1) div:nth-child(1)
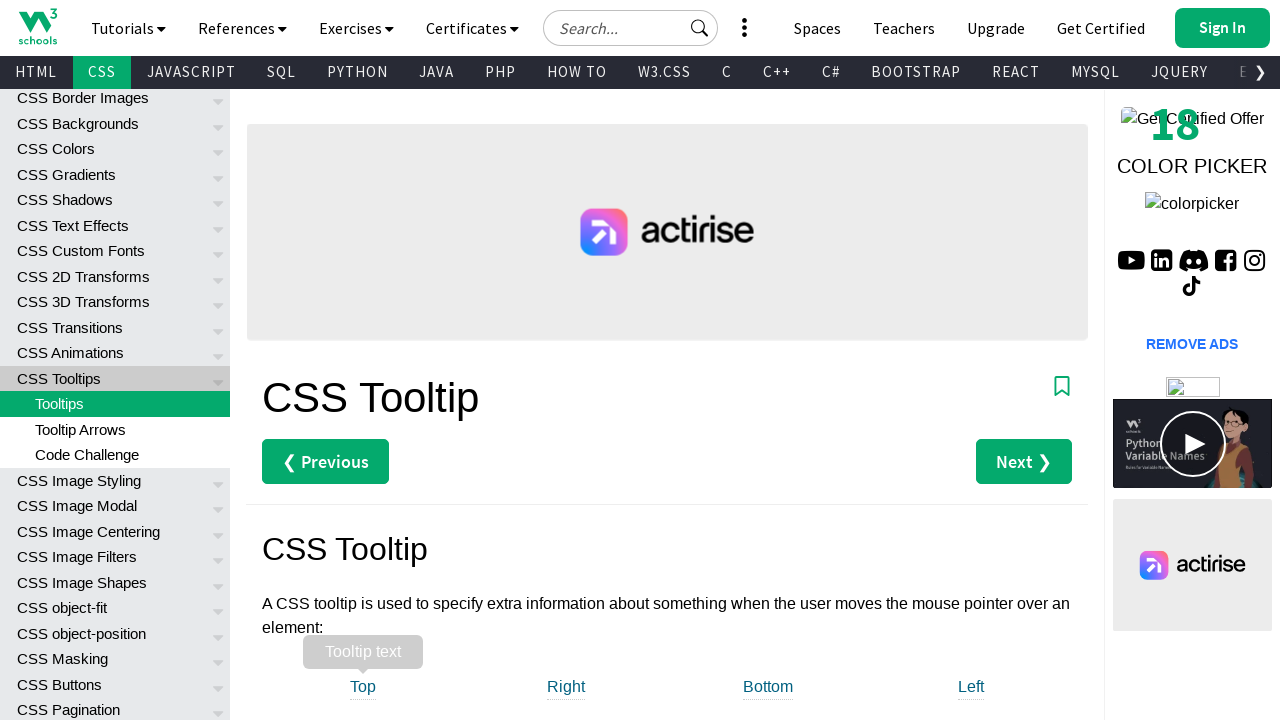

Tooltip became visible after hover
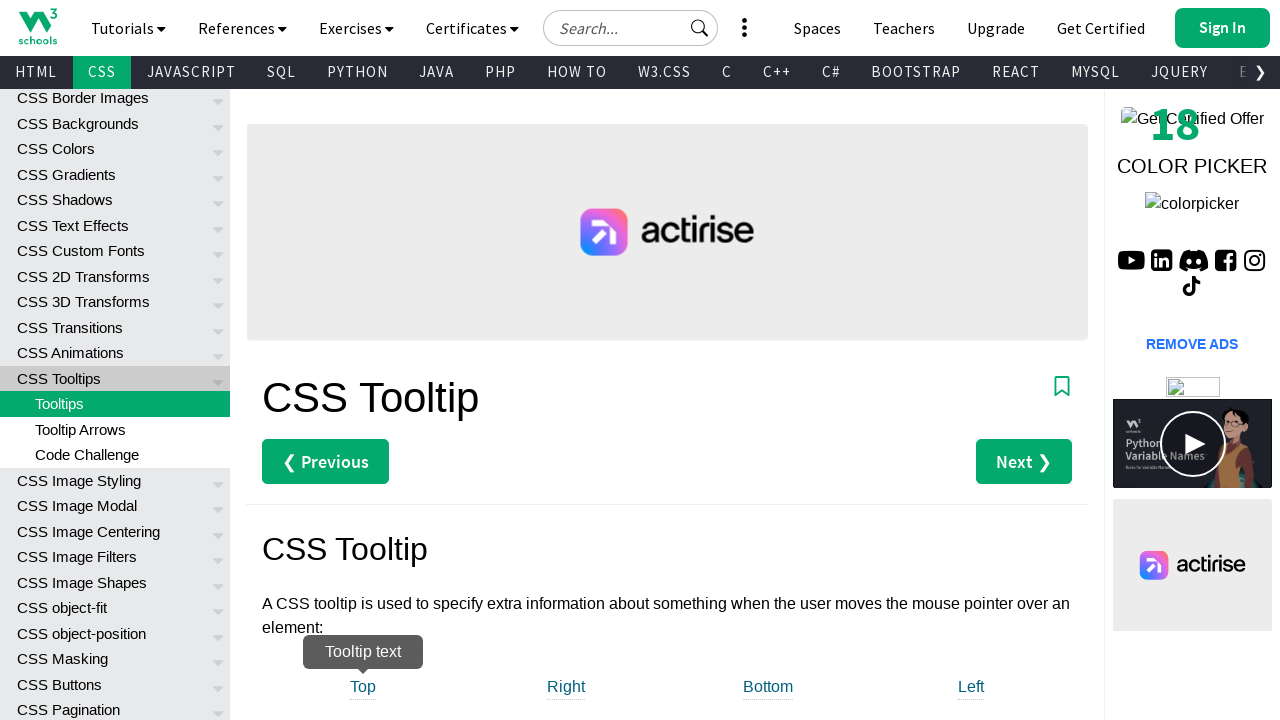

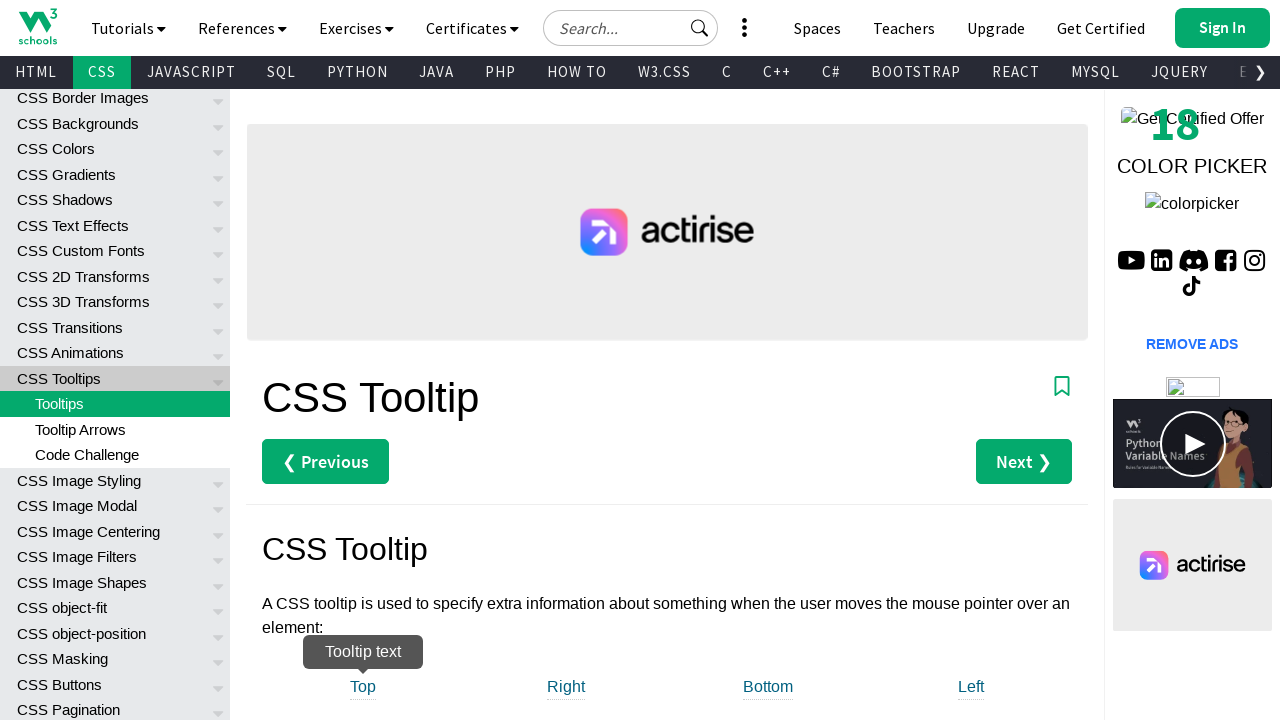